Tests price range slider functionality by dragging the minimum slider to the right and the maximum slider to the left to adjust the price range.

Starting URL: https://www.jqueryscript.net/demo/Price-Range-Slider-jQuery-UI/

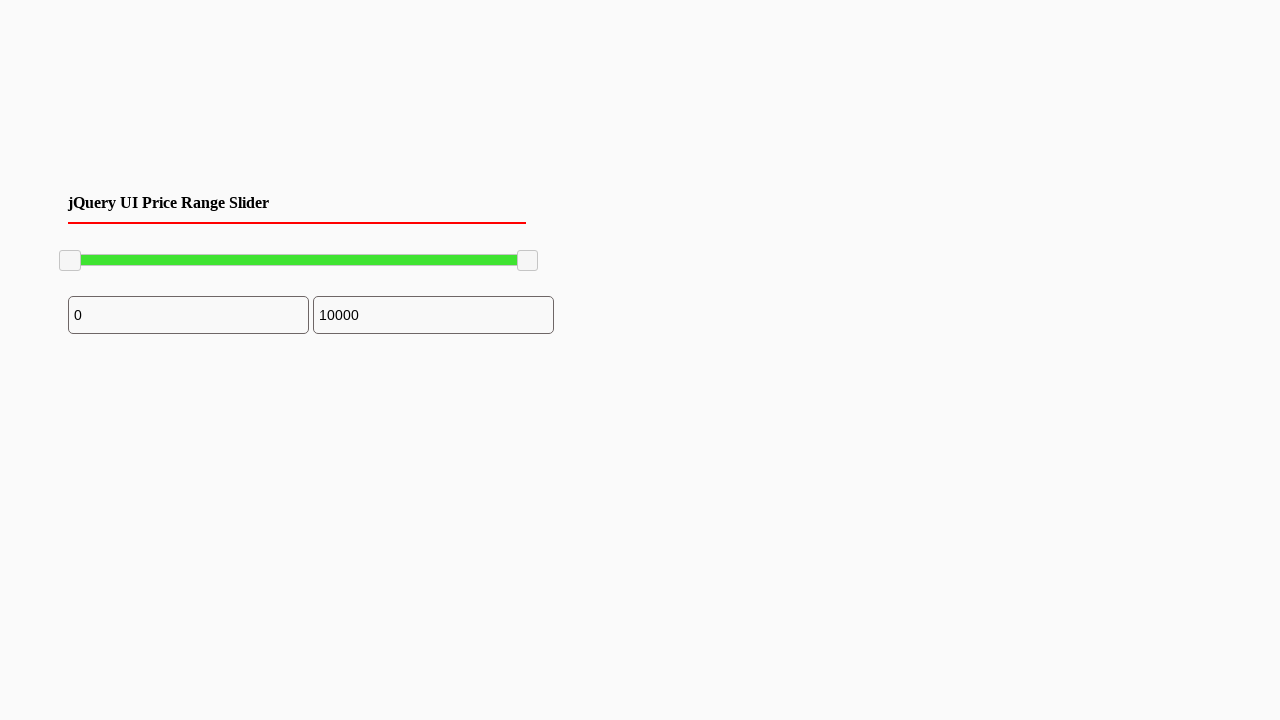

Waited for price range slider handles to load
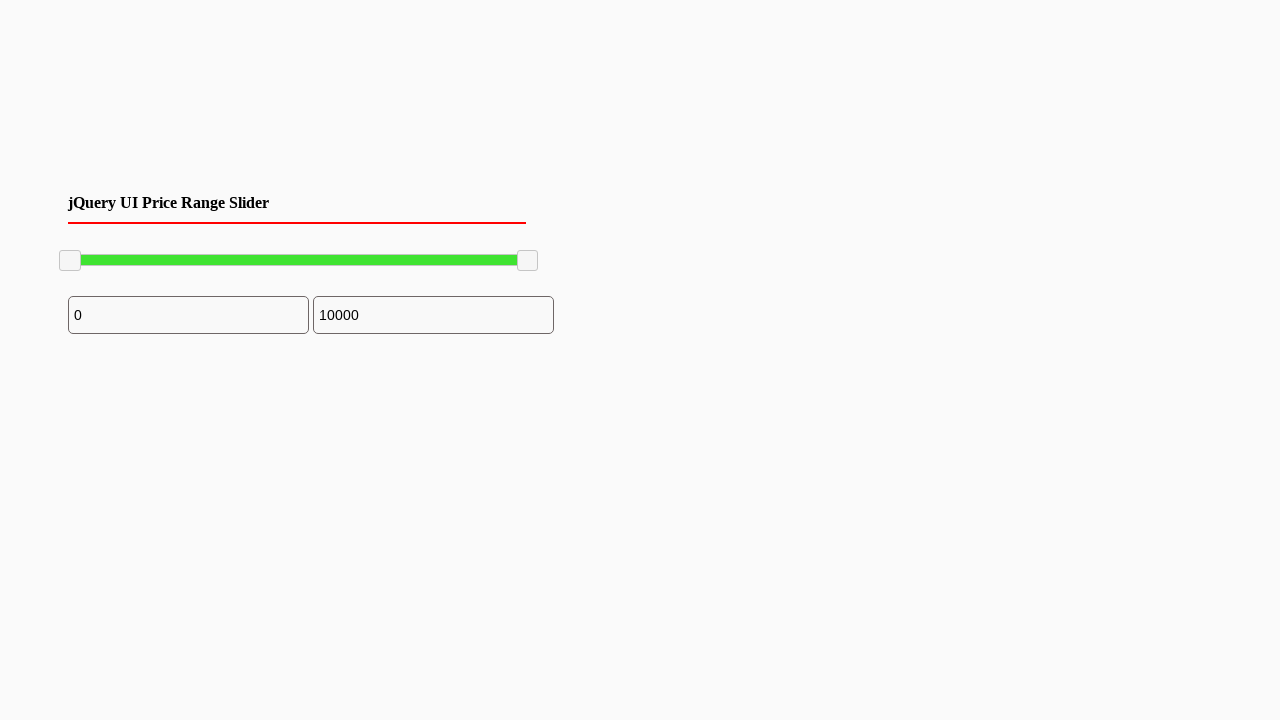

Located the minimum slider handle
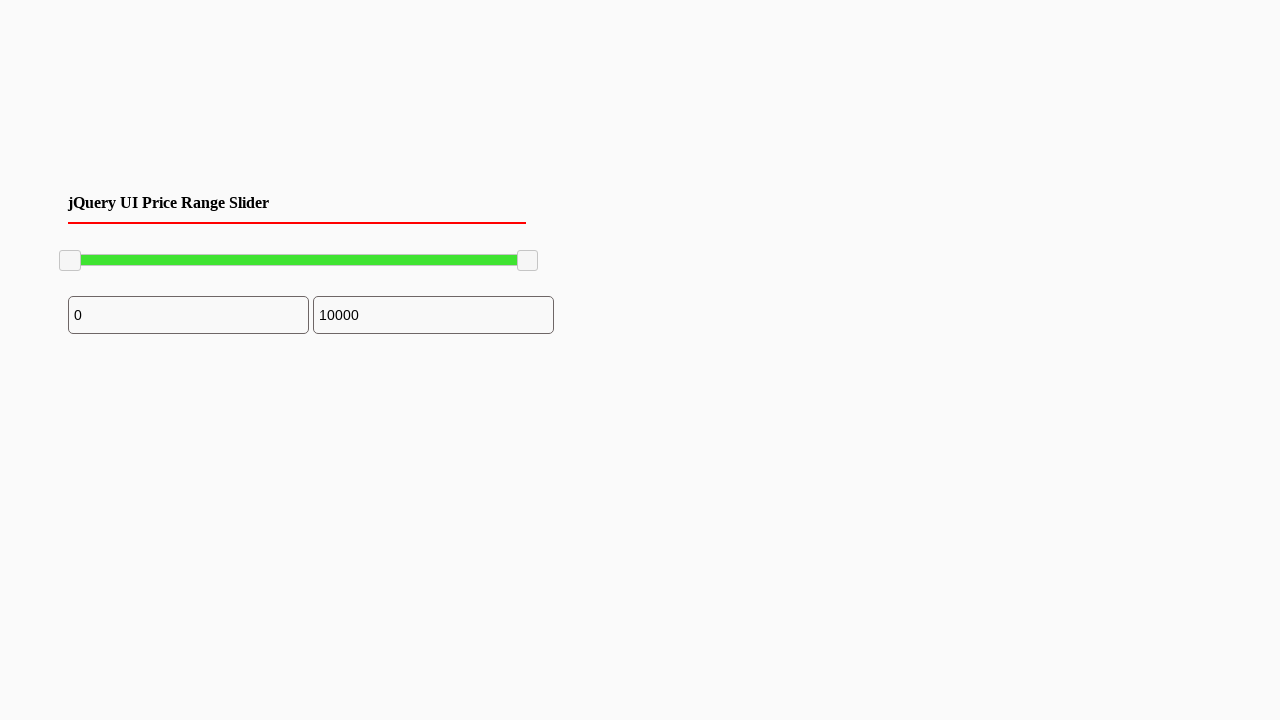

Dragged minimum slider to the right by 100 pixels at (160, 251)
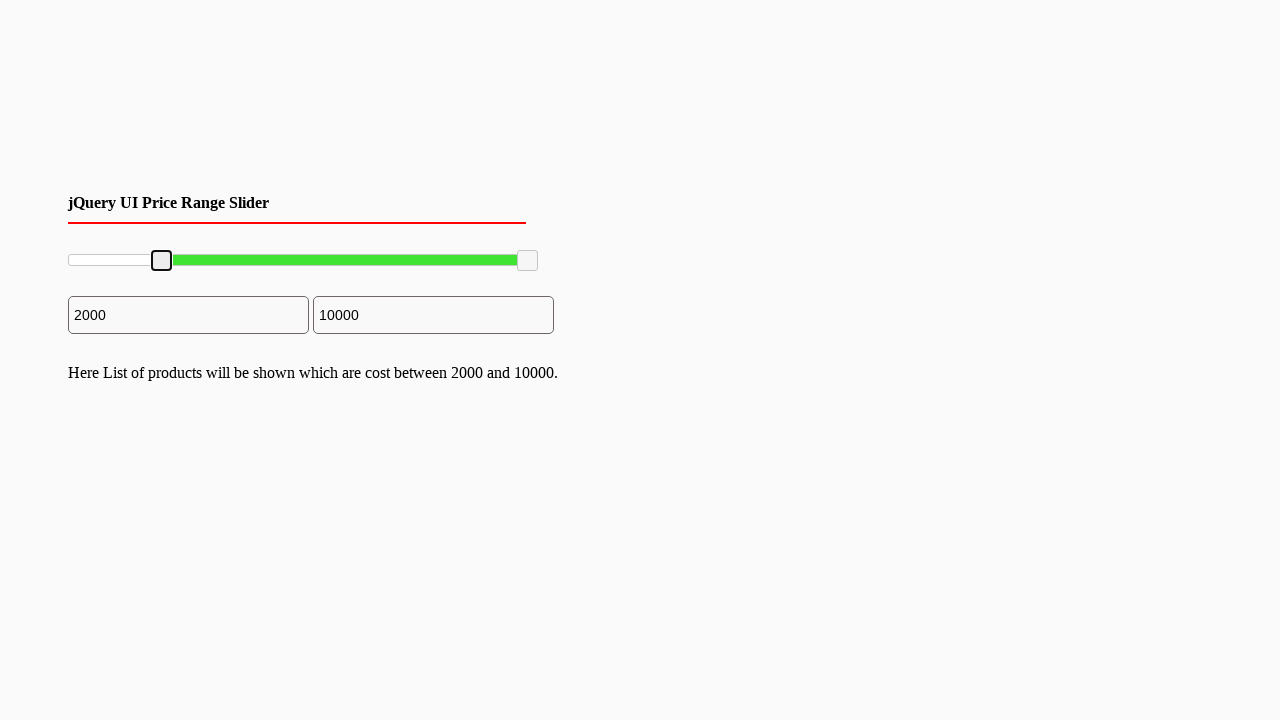

Retrieved bounding box of minimum slider
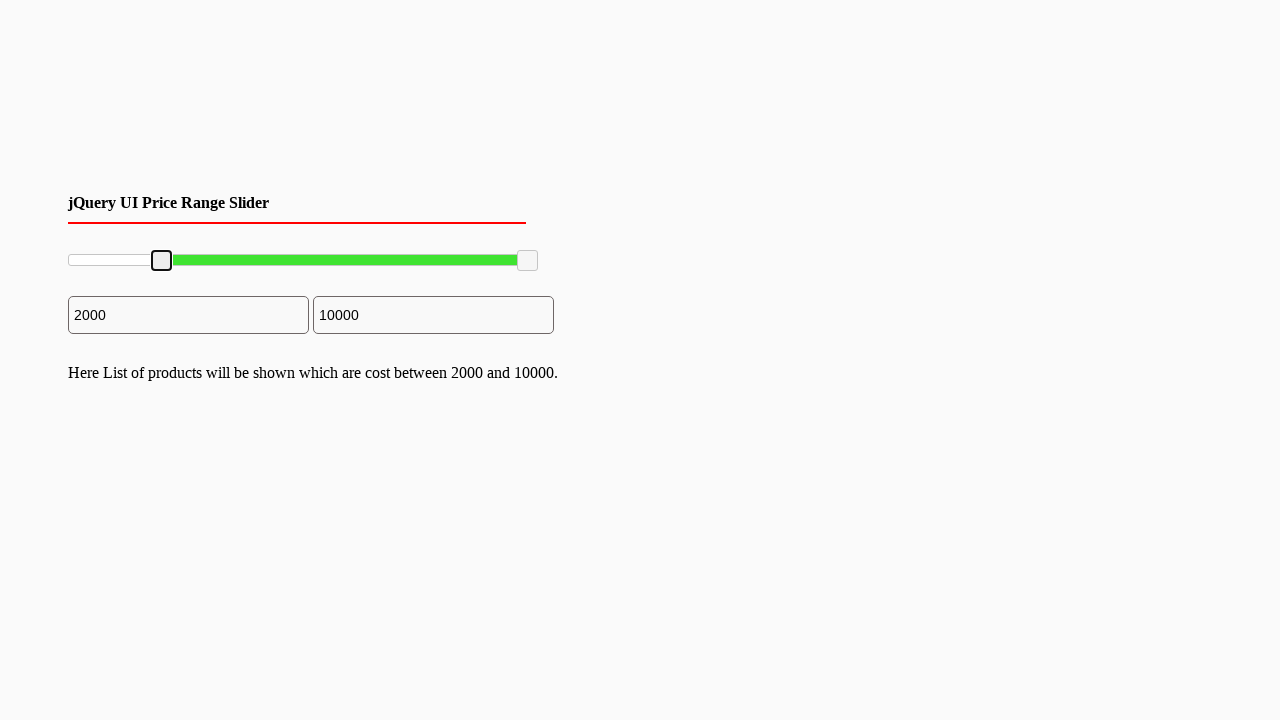

Moved mouse to center of minimum slider at (162, 261)
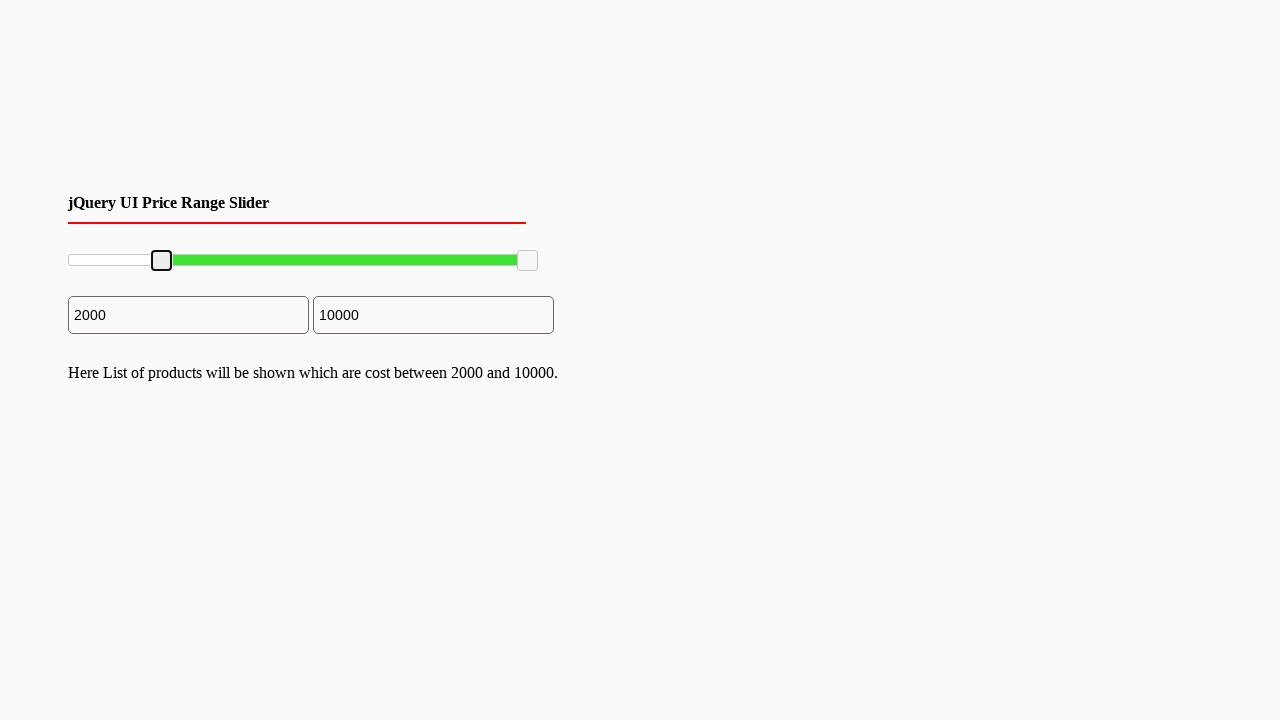

Pressed mouse button down on minimum slider at (162, 261)
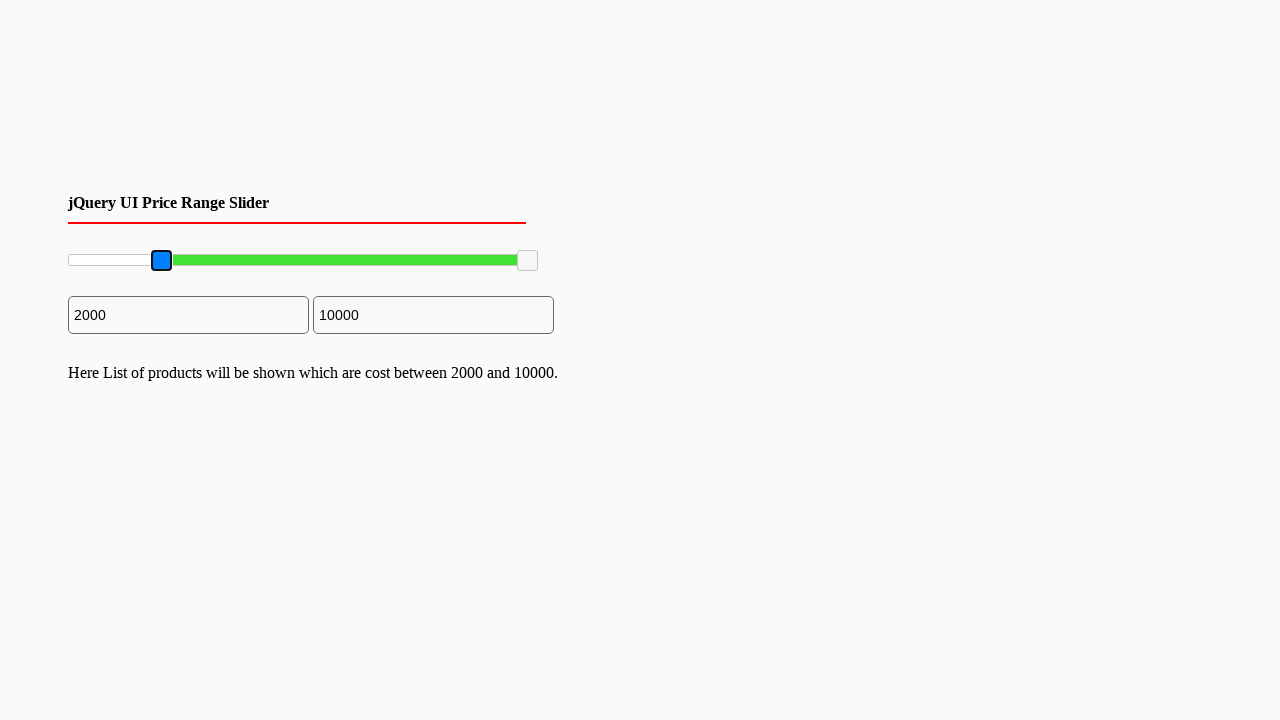

Dragged minimum slider handle 100 pixels to the right at (262, 261)
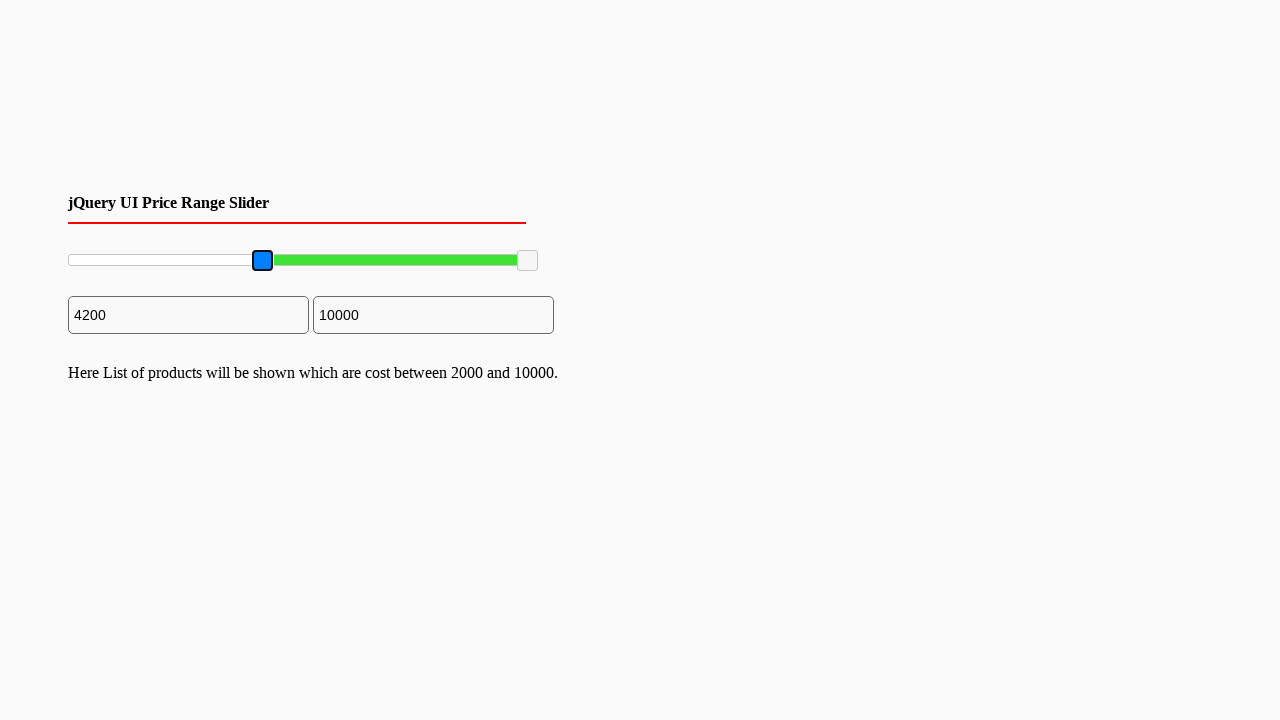

Released mouse button after dragging minimum slider at (262, 261)
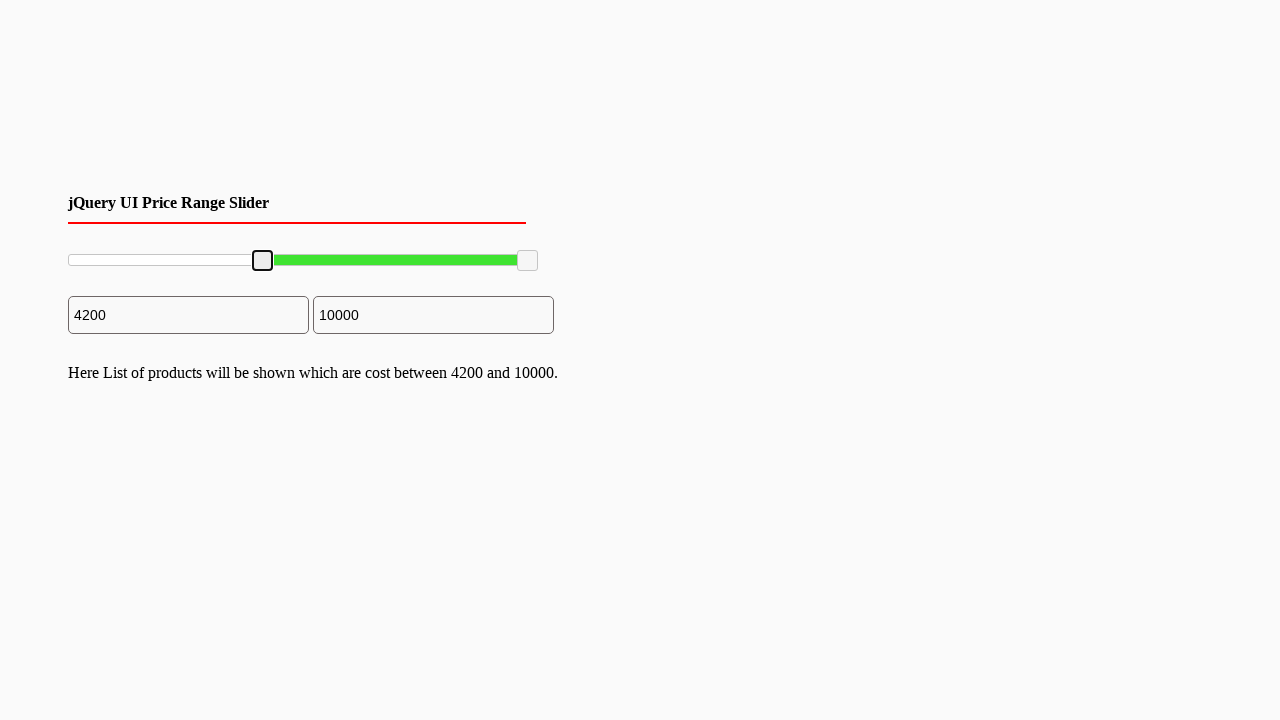

Located the maximum slider handle
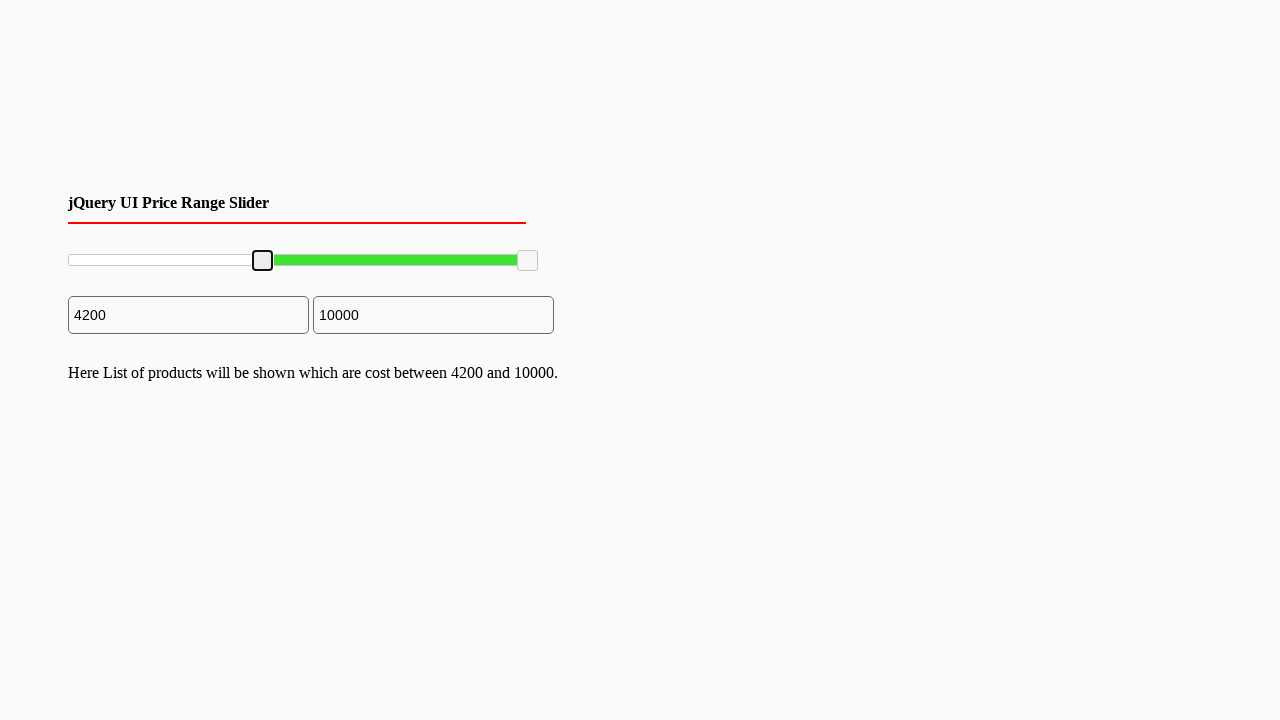

Retrieved bounding box of maximum slider
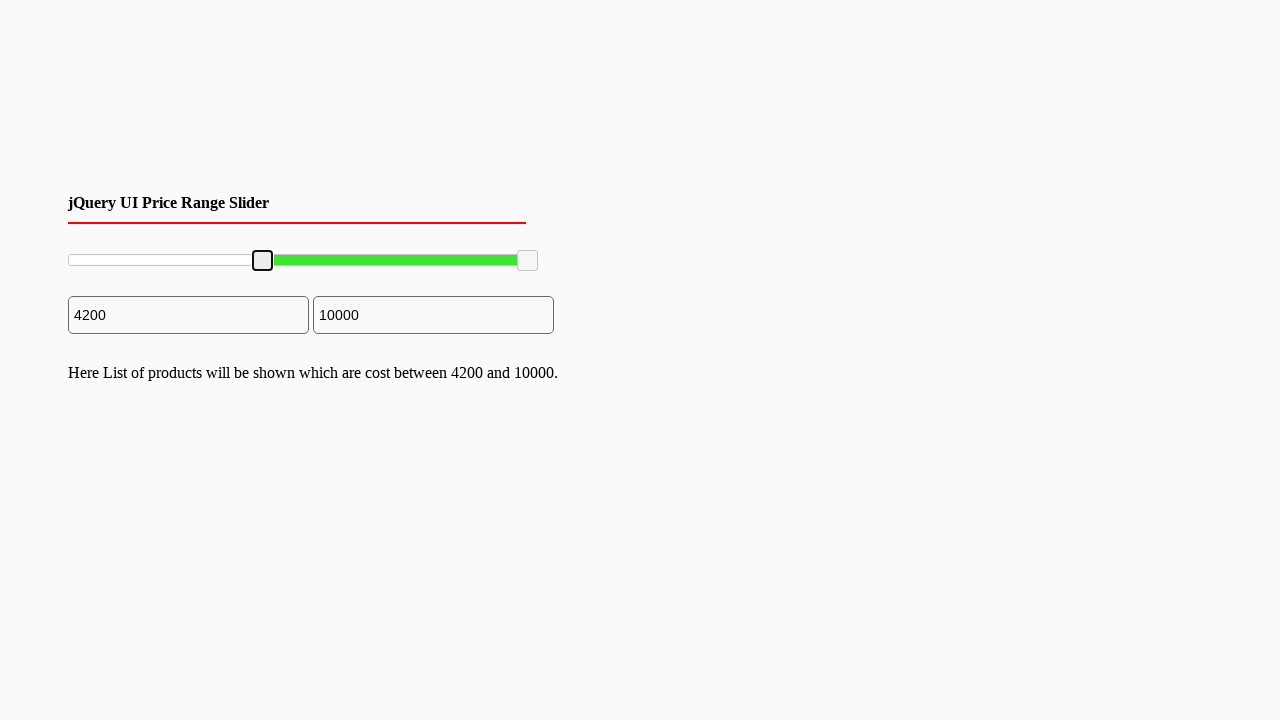

Moved mouse to center of maximum slider at (528, 261)
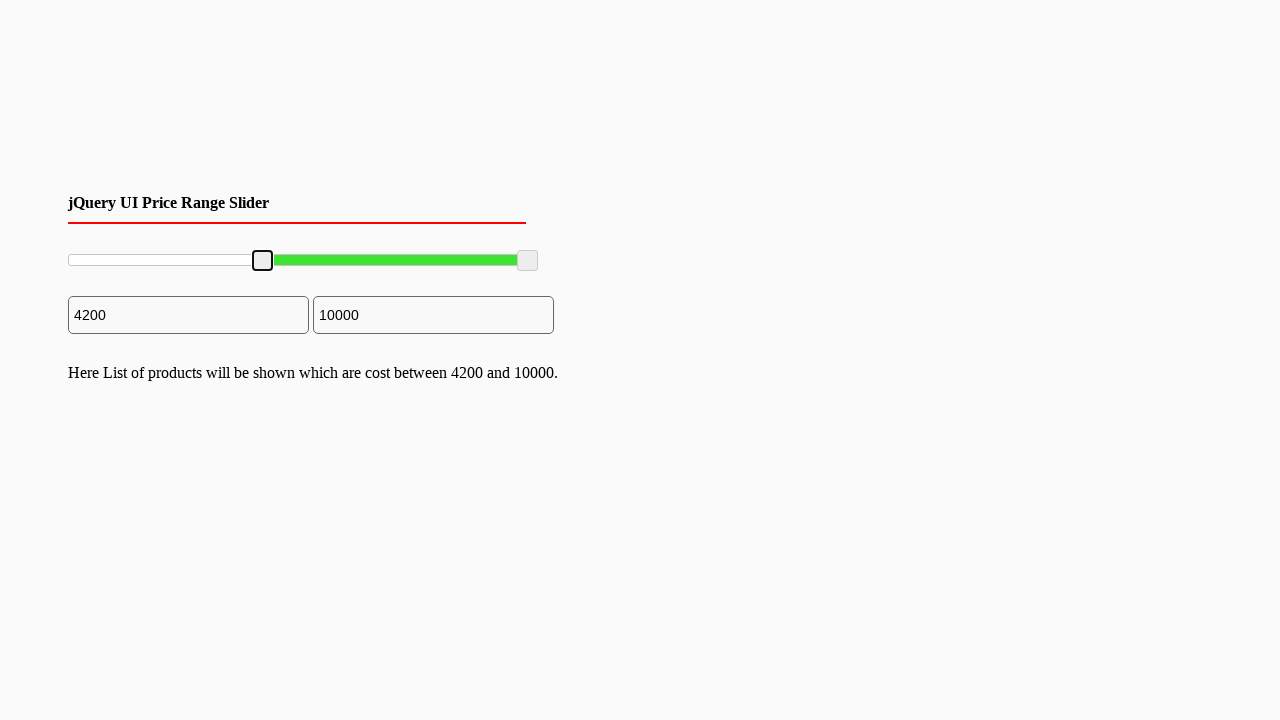

Pressed mouse button down on maximum slider at (528, 261)
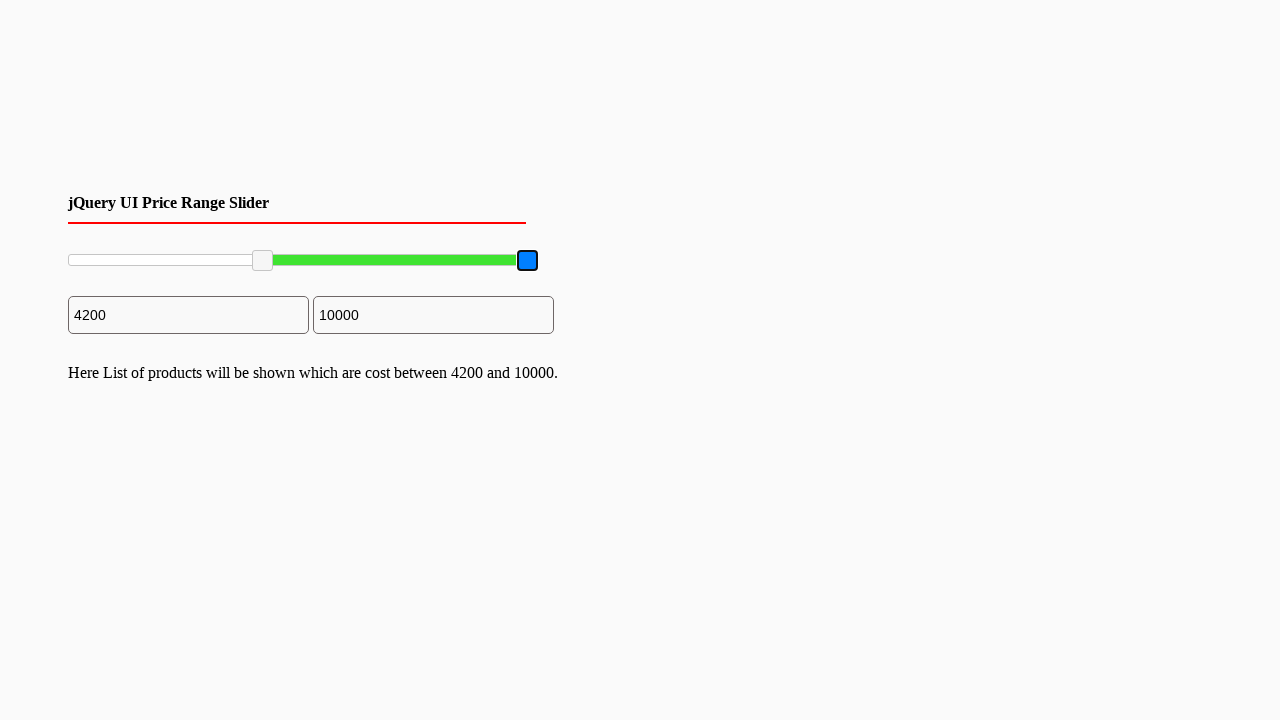

Dragged maximum slider handle 96 pixels to the left at (432, 261)
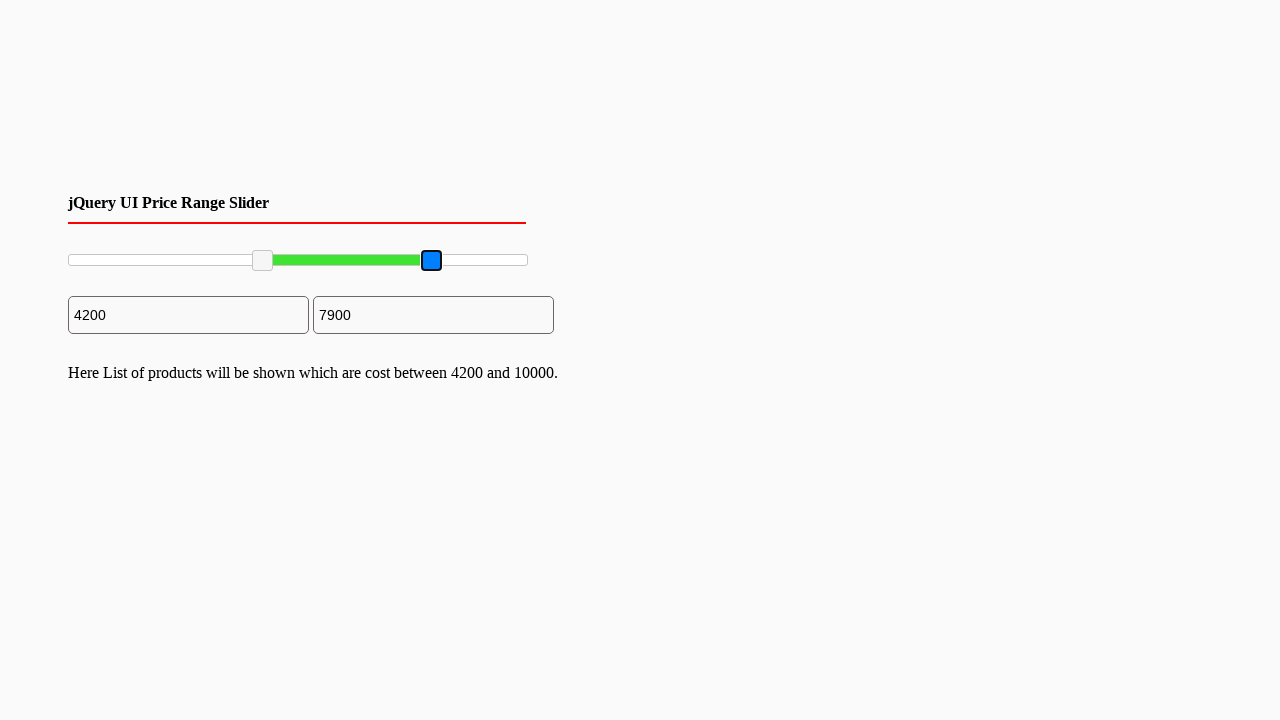

Released mouse button after dragging maximum slider at (432, 261)
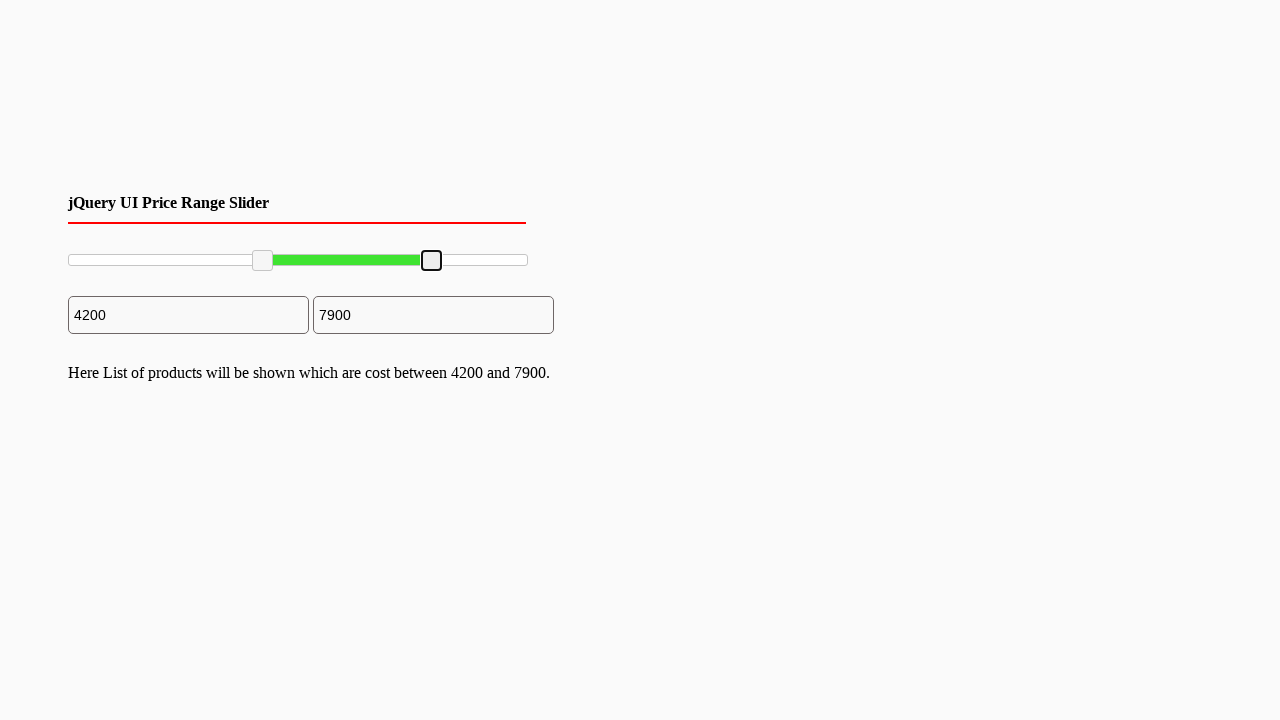

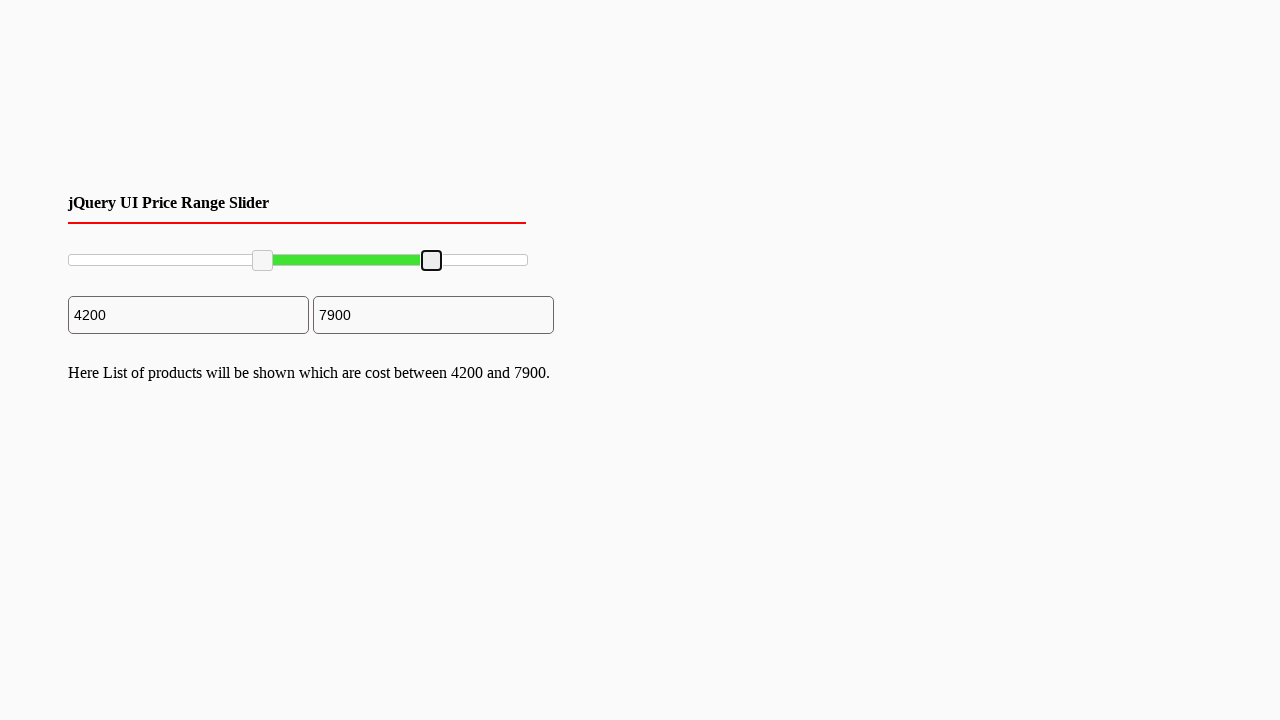